Navigates to the LIC India insurance website and verifies the page loads successfully by waiting for the page title to be available.

Starting URL: https://www.licindia.in/

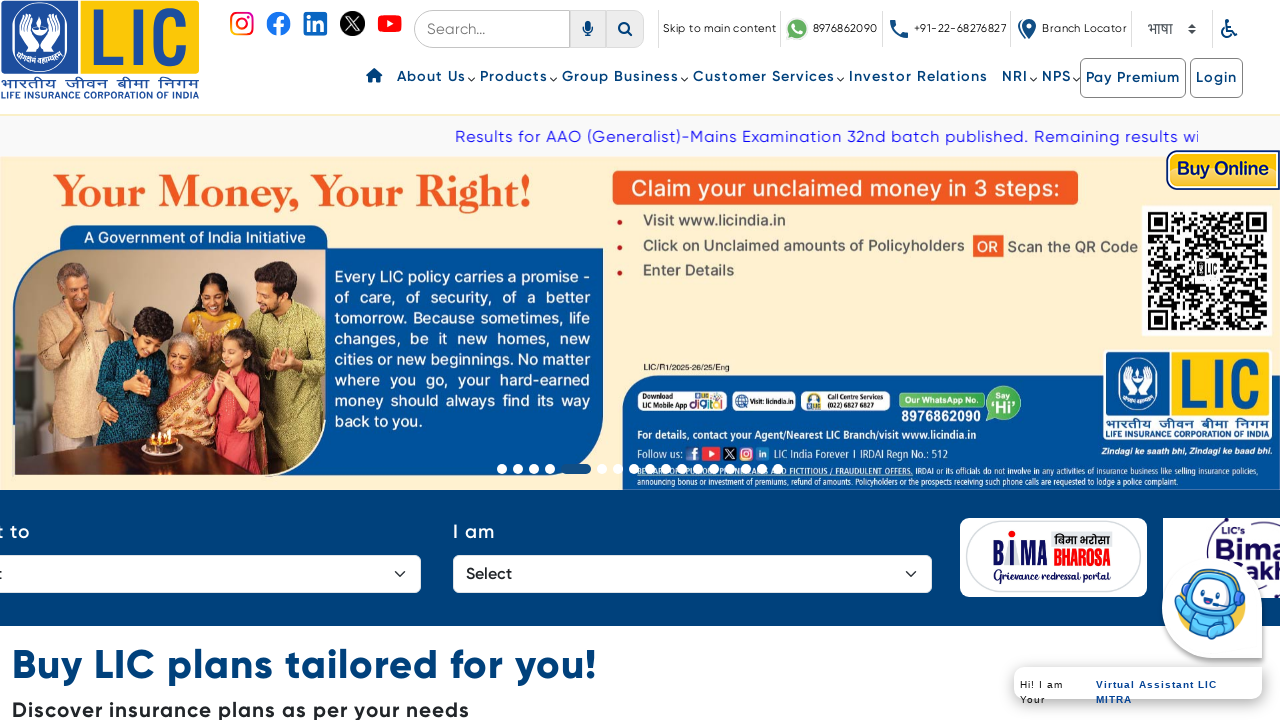

Waited for page to reach domcontentloaded state
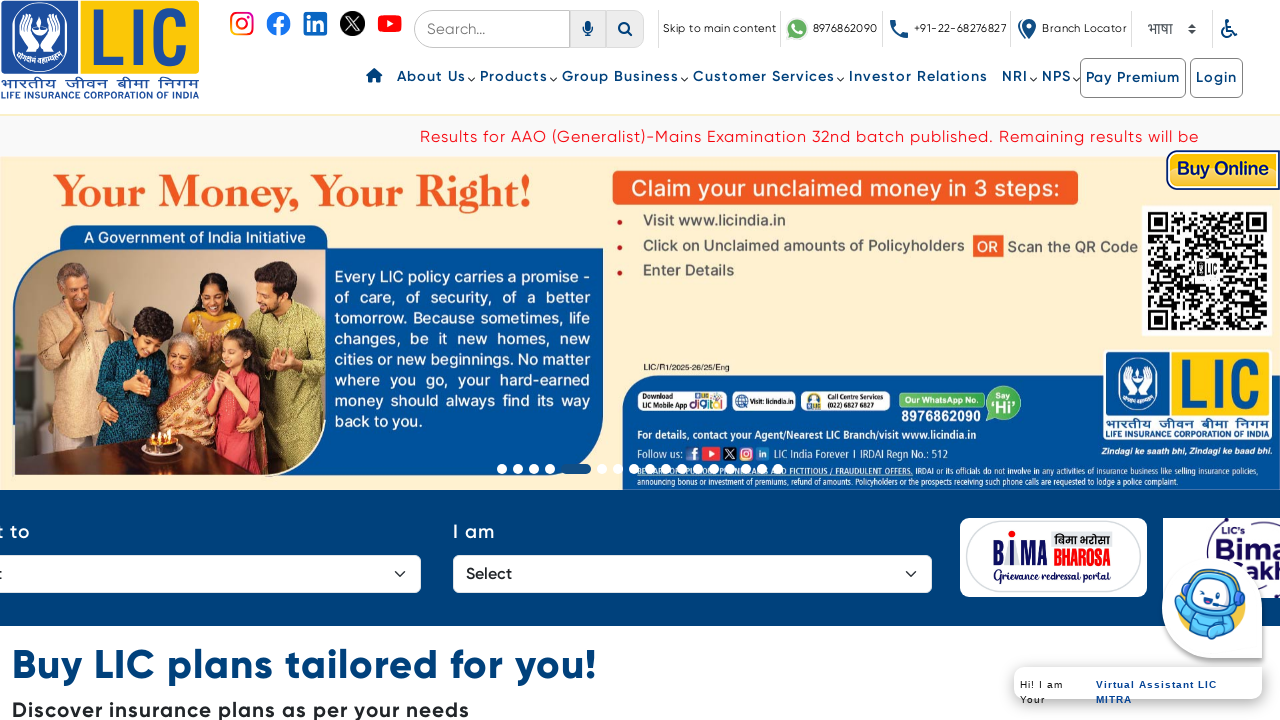

Verified page title is present and not empty
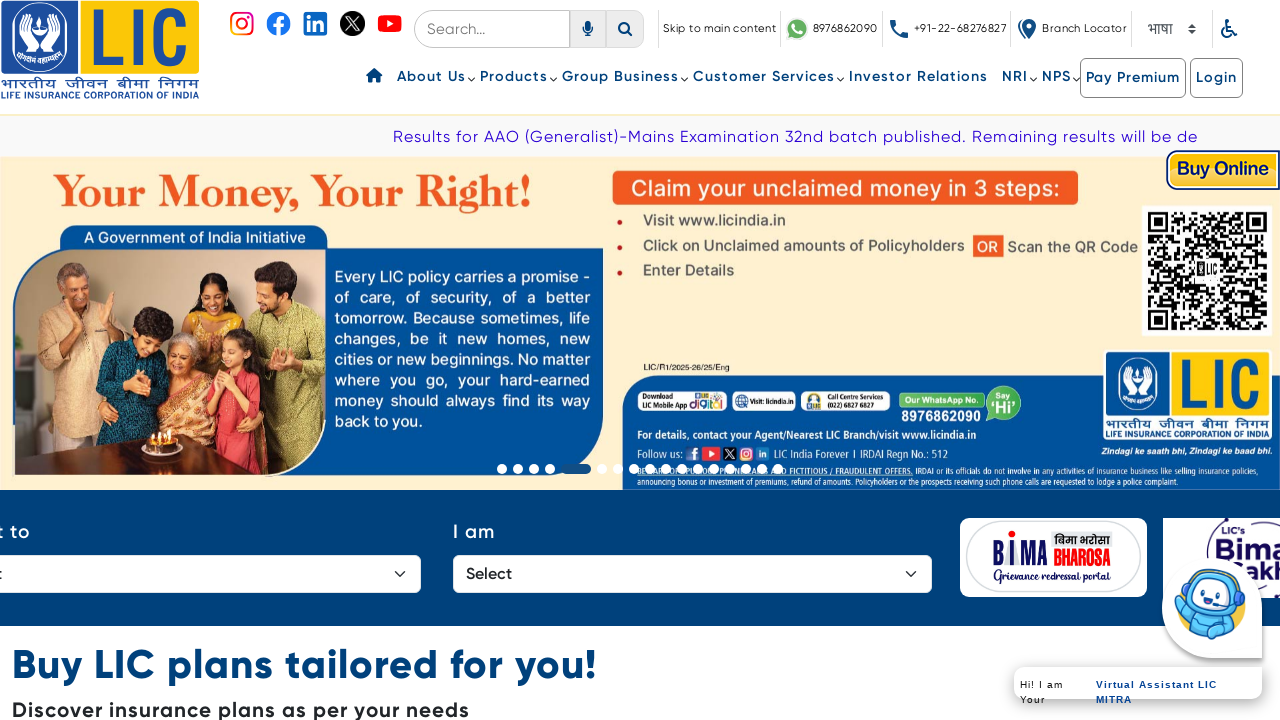

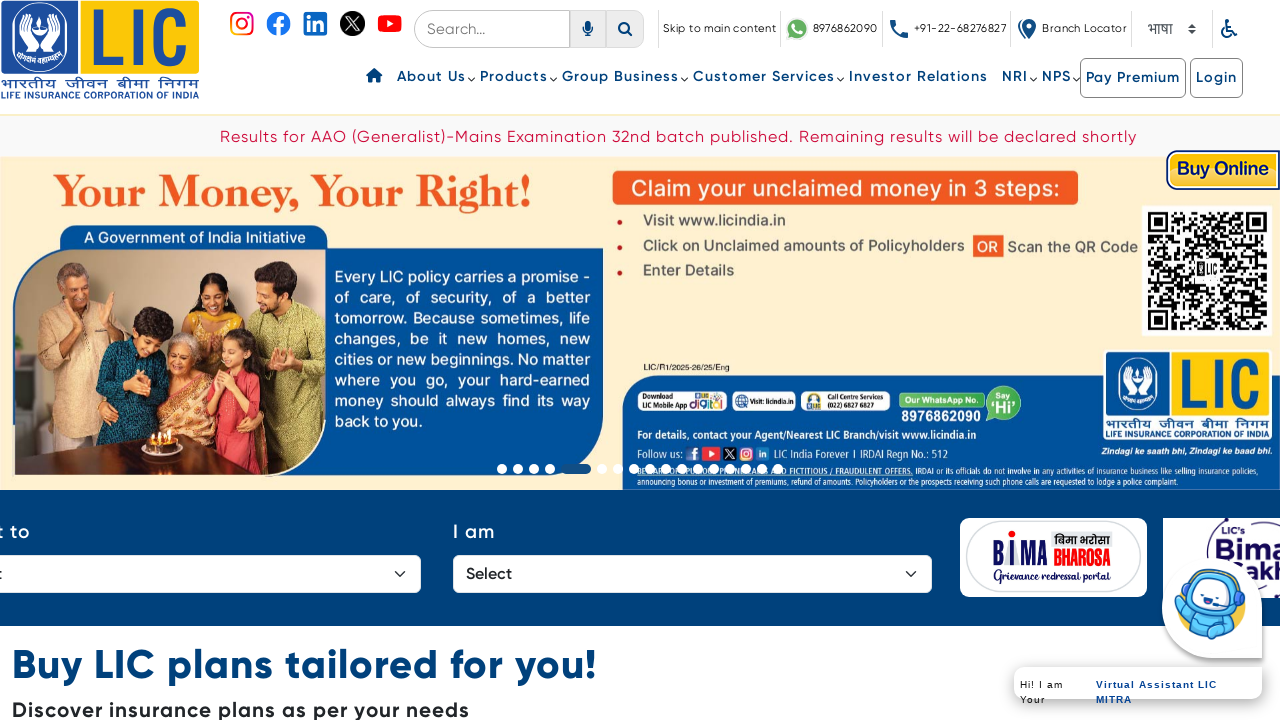